Tests filling a username textbox on a hotel booking registration page using XPath selector, demonstrating basic form field interaction.

Starting URL: https://adactinhotelapp.com/Register.php

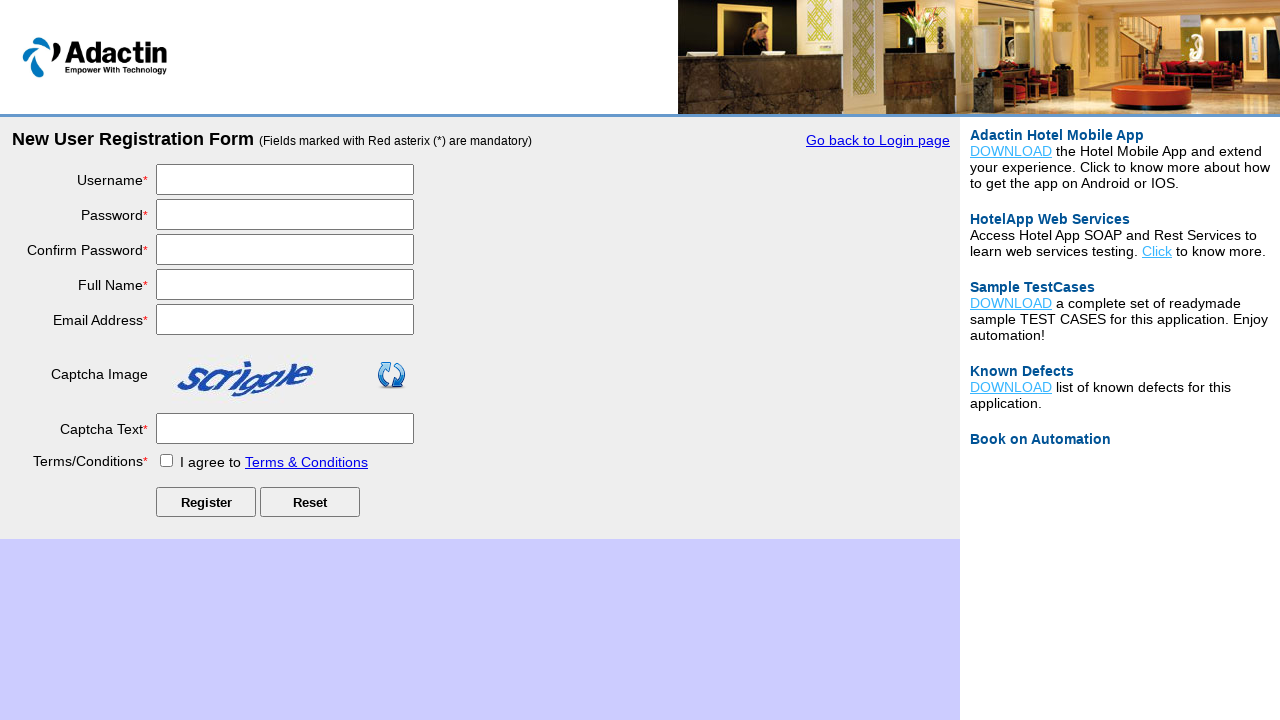

Navigated to hotel booking registration page
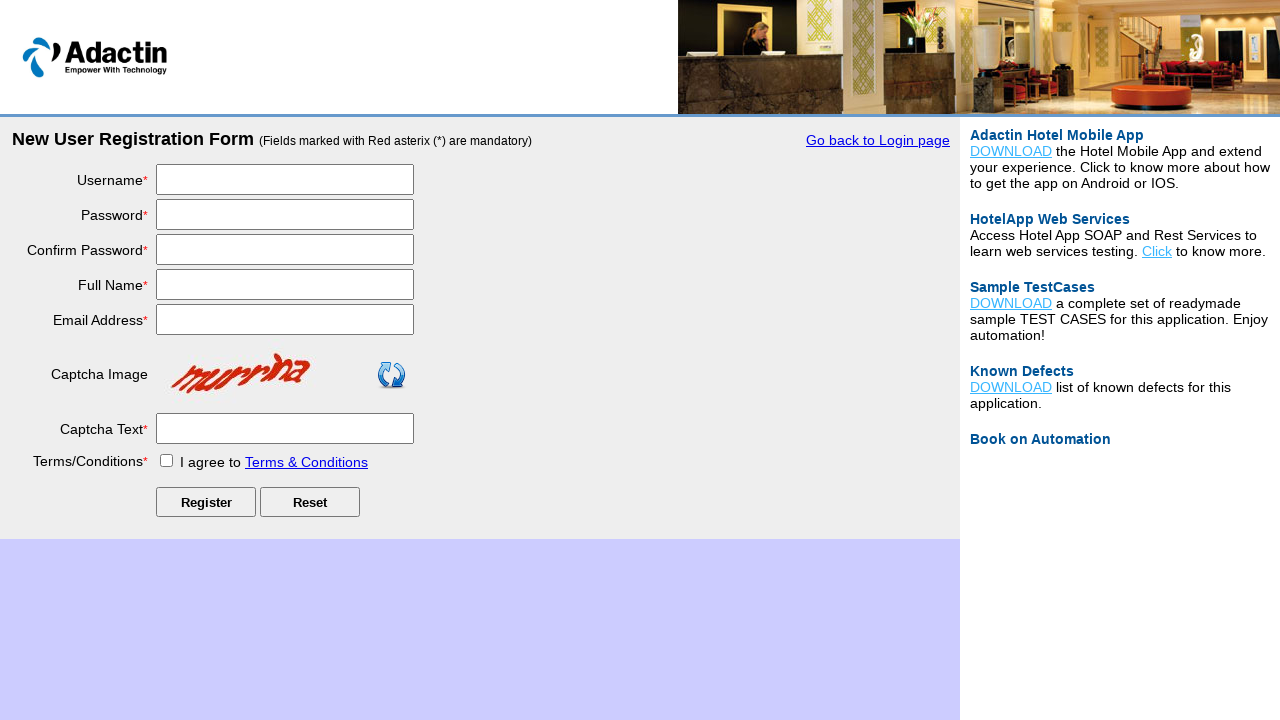

Filled username textbox with 'testuser_demo789' on input#username
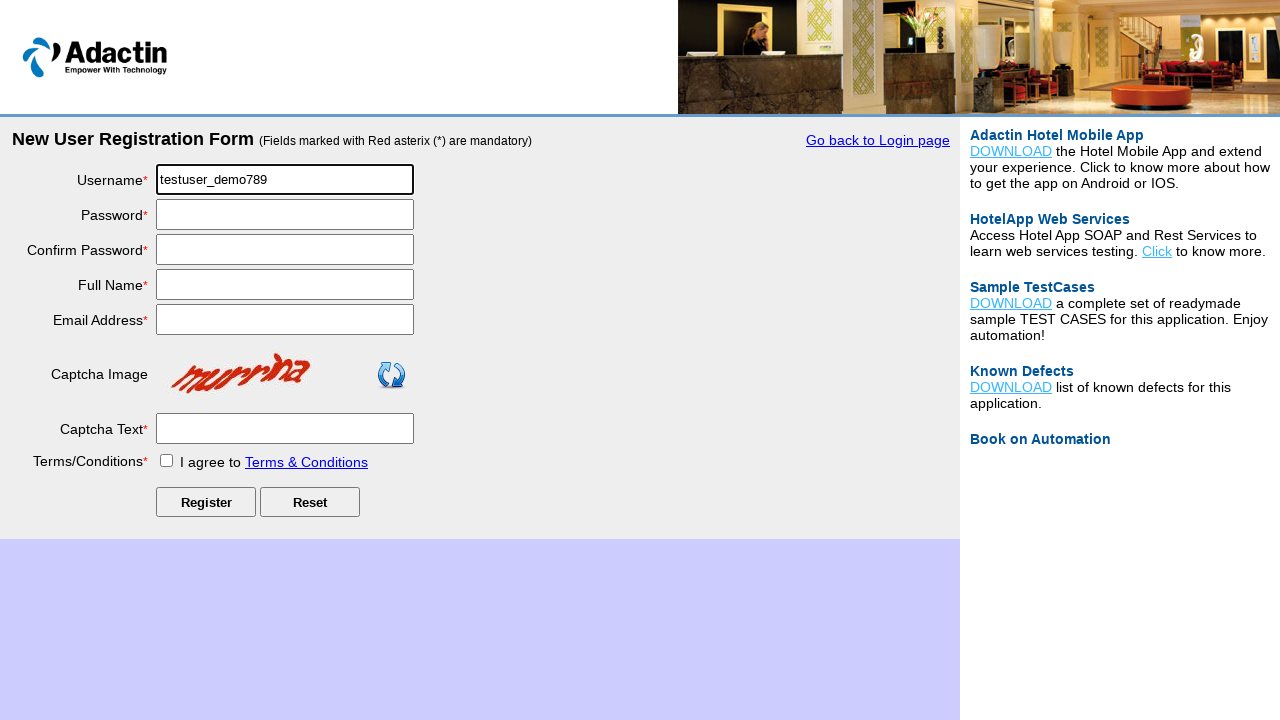

Waited 1 second to confirm username entry
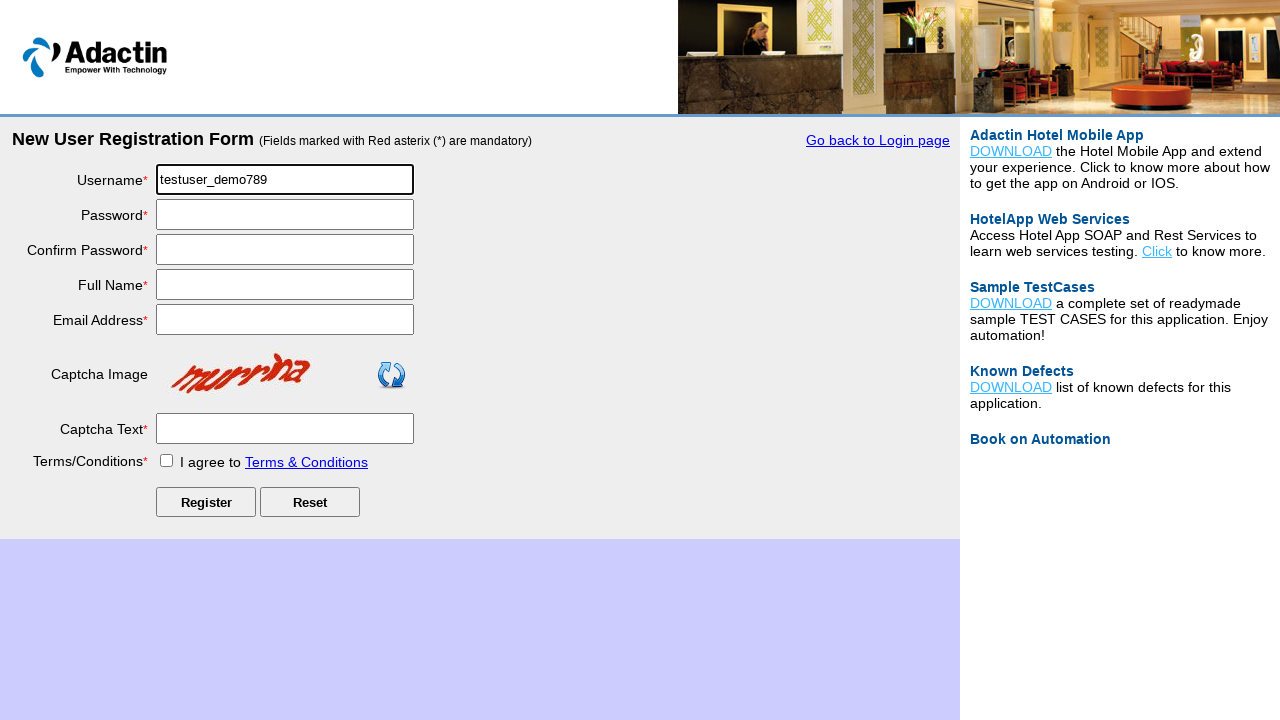

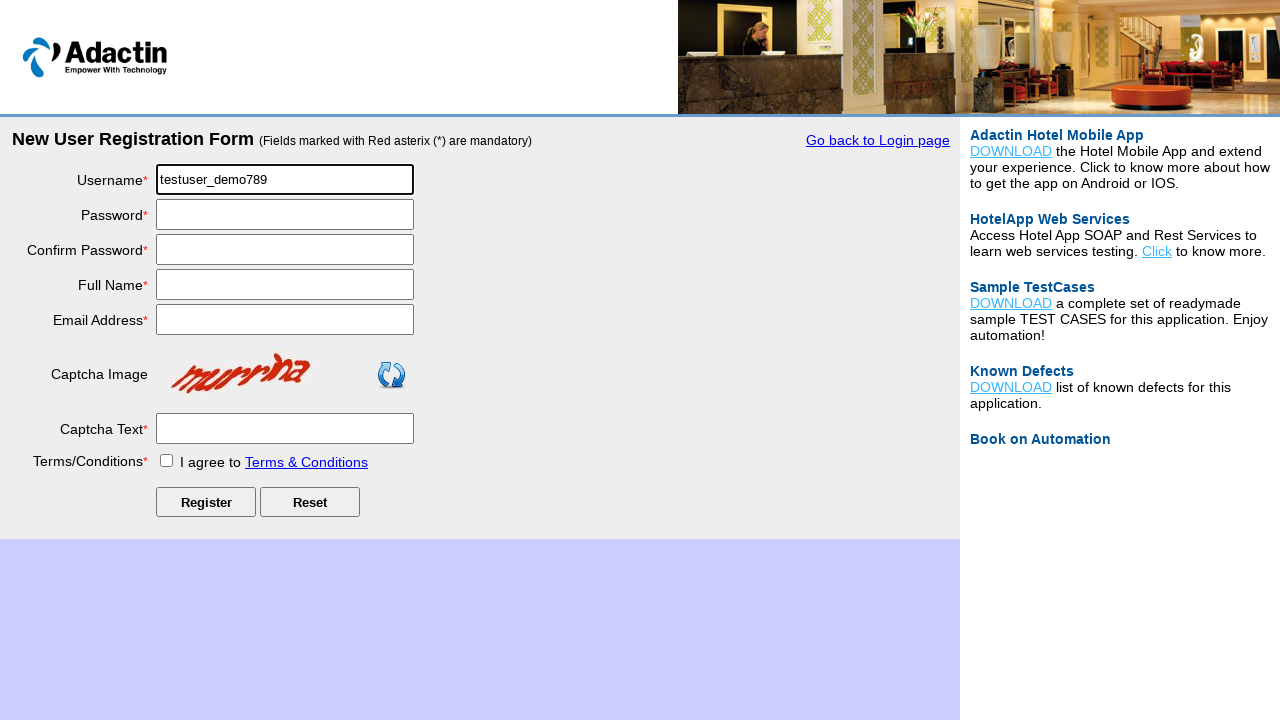